Tests jQuery UI dropdown selection by clicking the speed dropdown and selecting different speed options

Starting URL: https://jqueryui.com/resources/demos/selectmenu/default.html

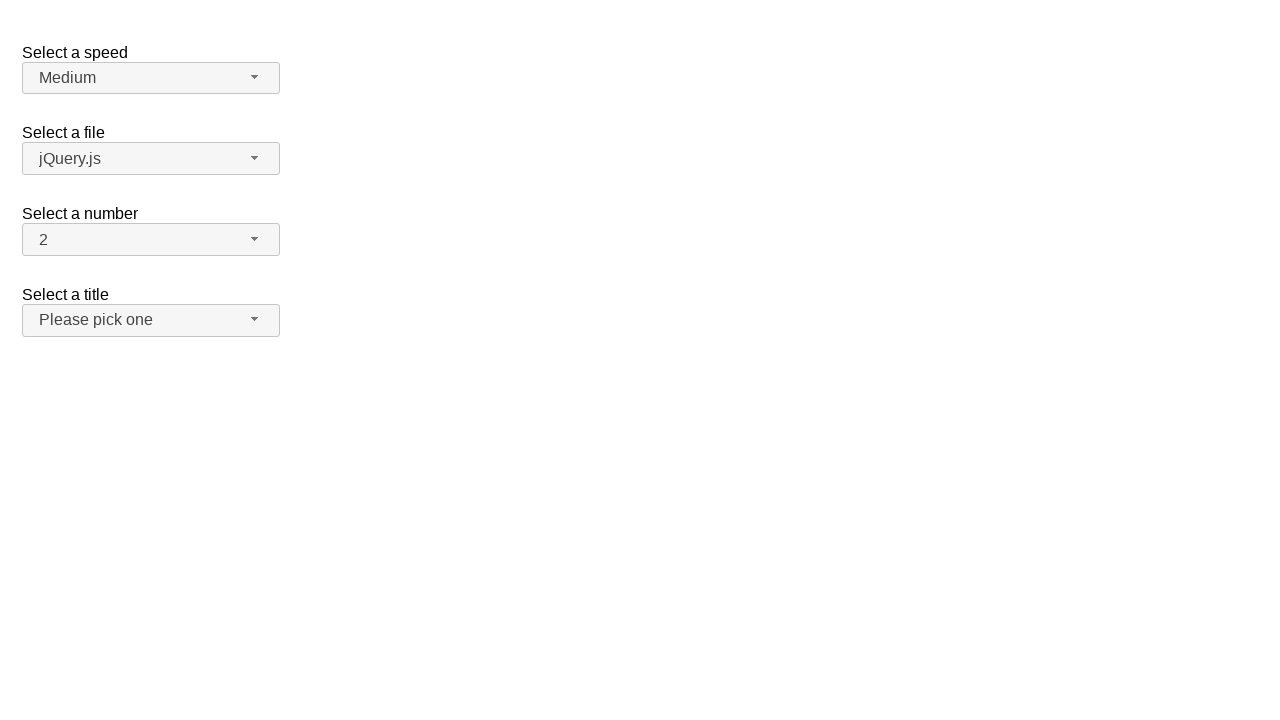

Clicked speed dropdown button to open menu at (151, 78) on span#speed-button
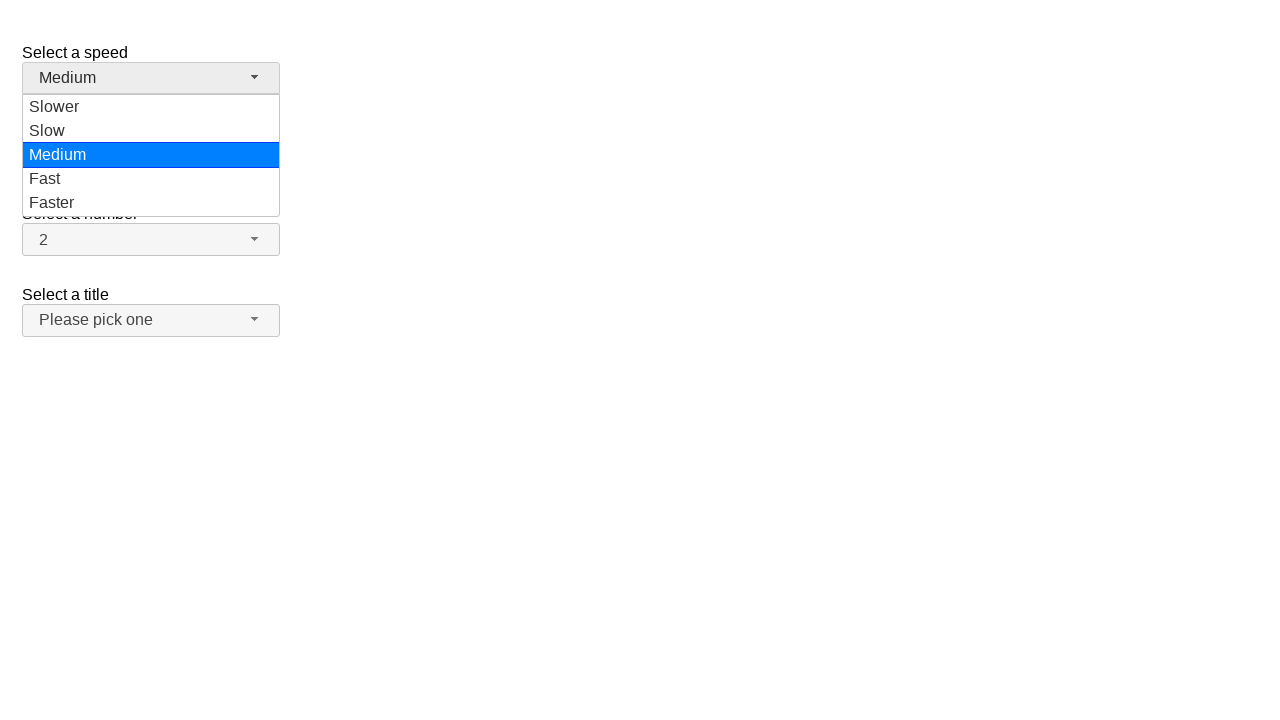

Speed dropdown menu options loaded
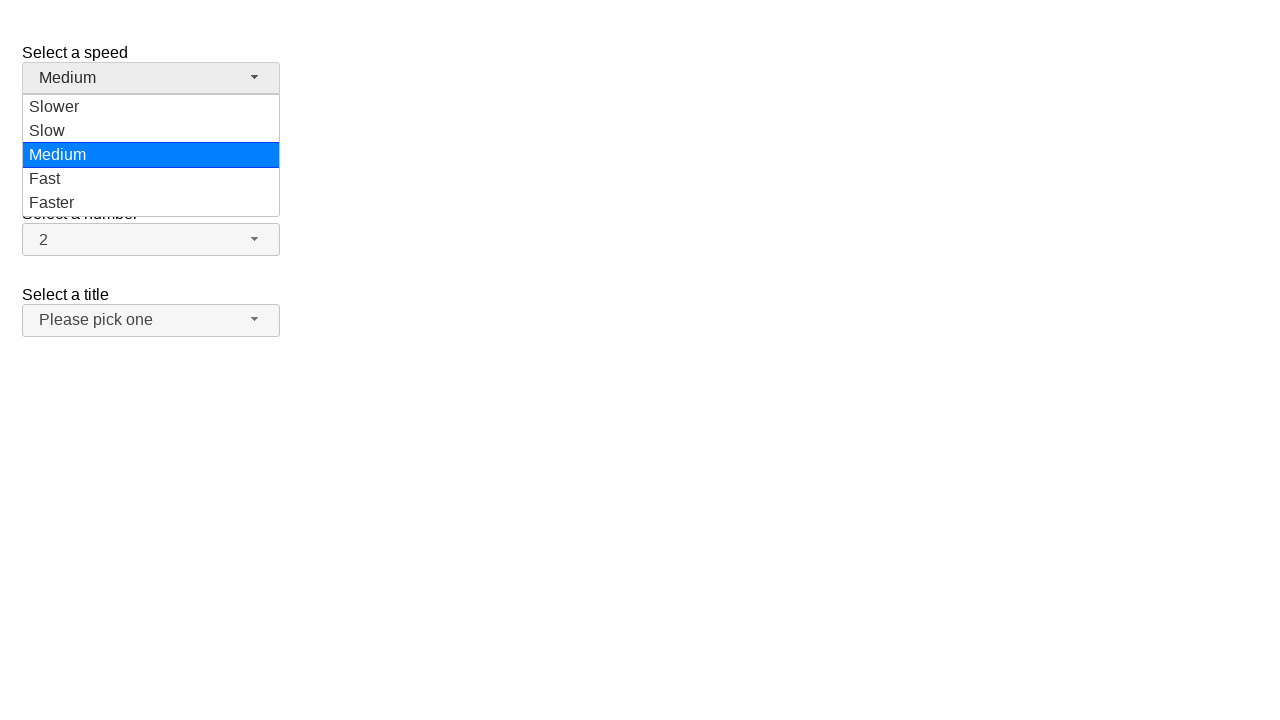

Retrieved all speed option elements from dropdown menu
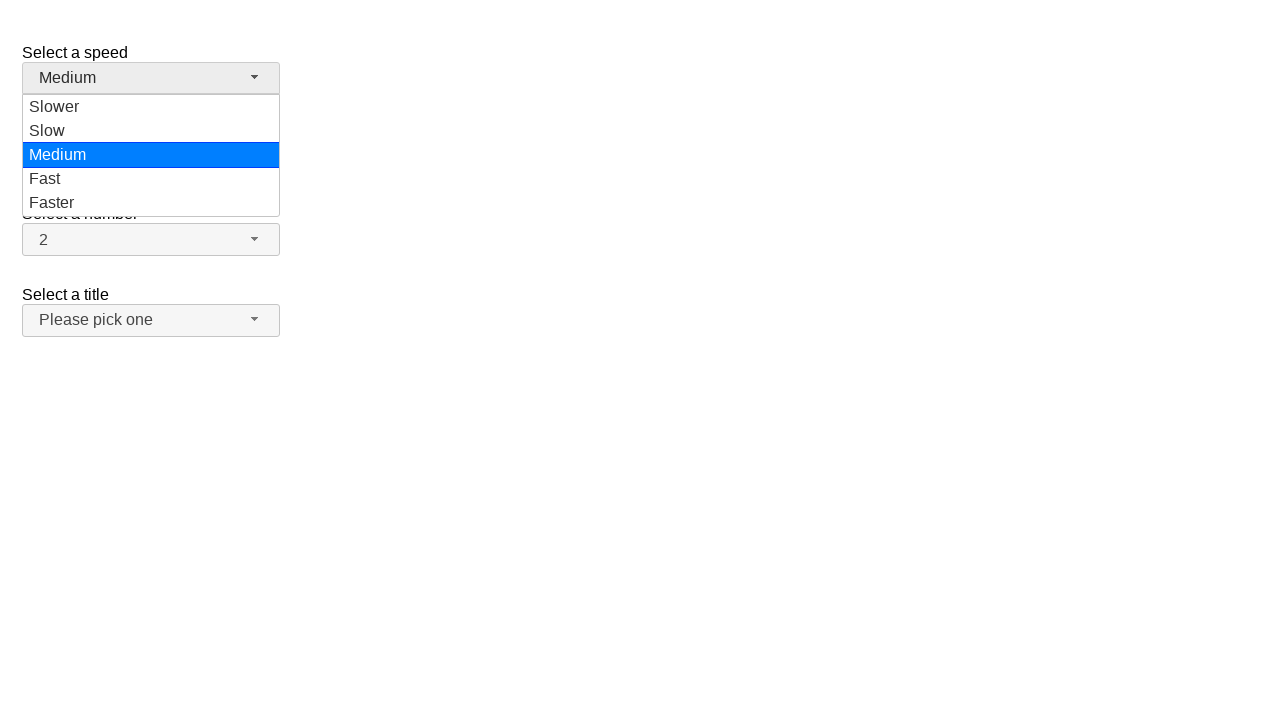

Clicked 'Slower' option from speed dropdown at (151, 107) on ul#speed-menu div[role='option'] >> nth=0
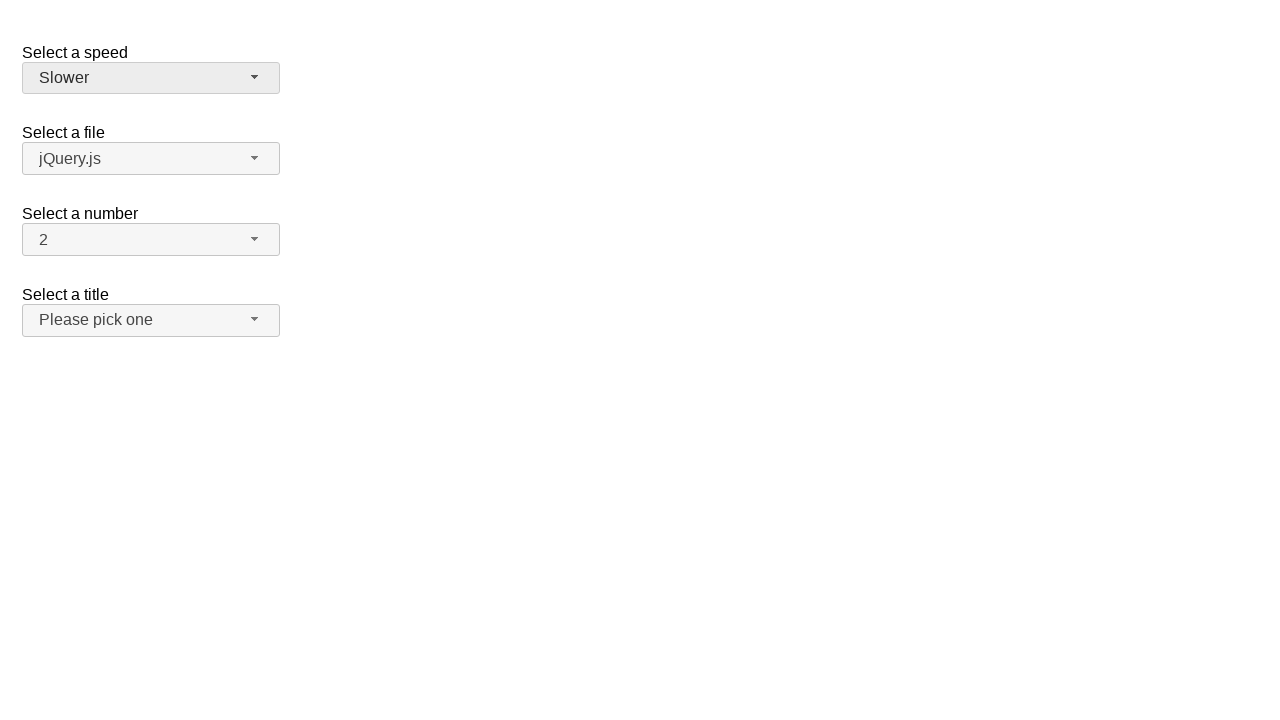

Verified that 'Slower' was selected in speed dropdown
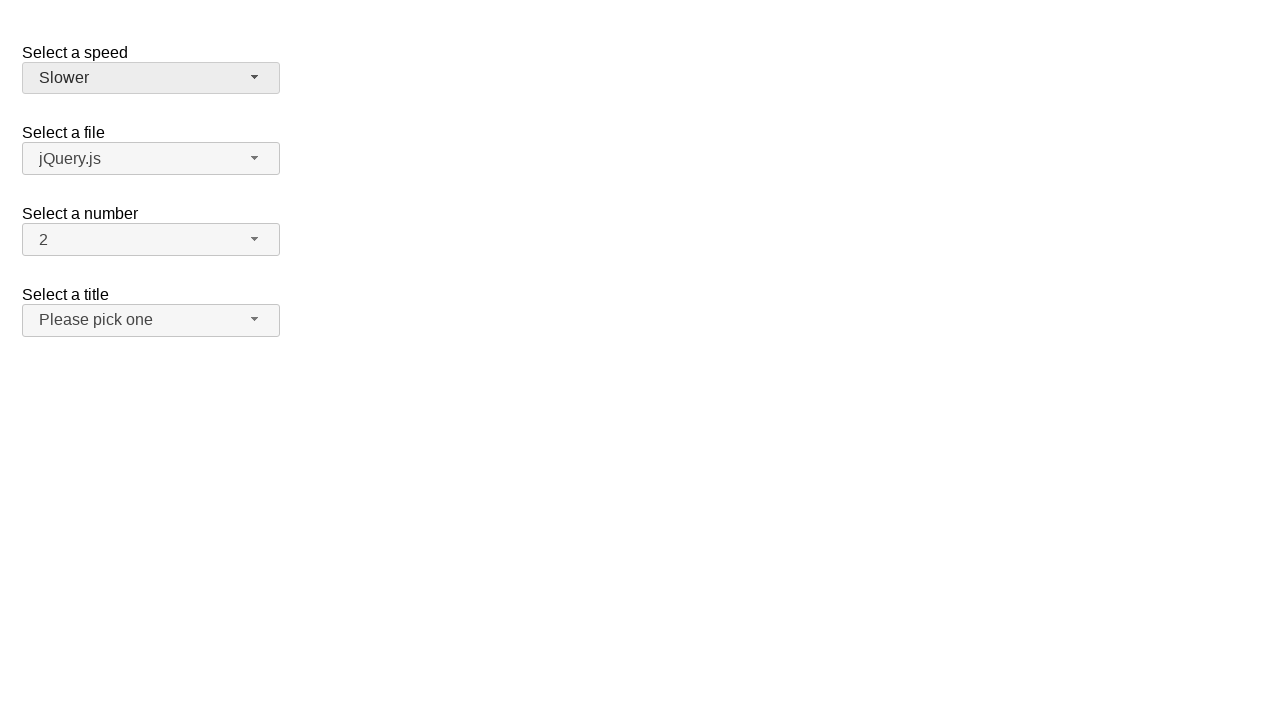

Clicked speed dropdown button to open menu again at (151, 78) on span#speed-button
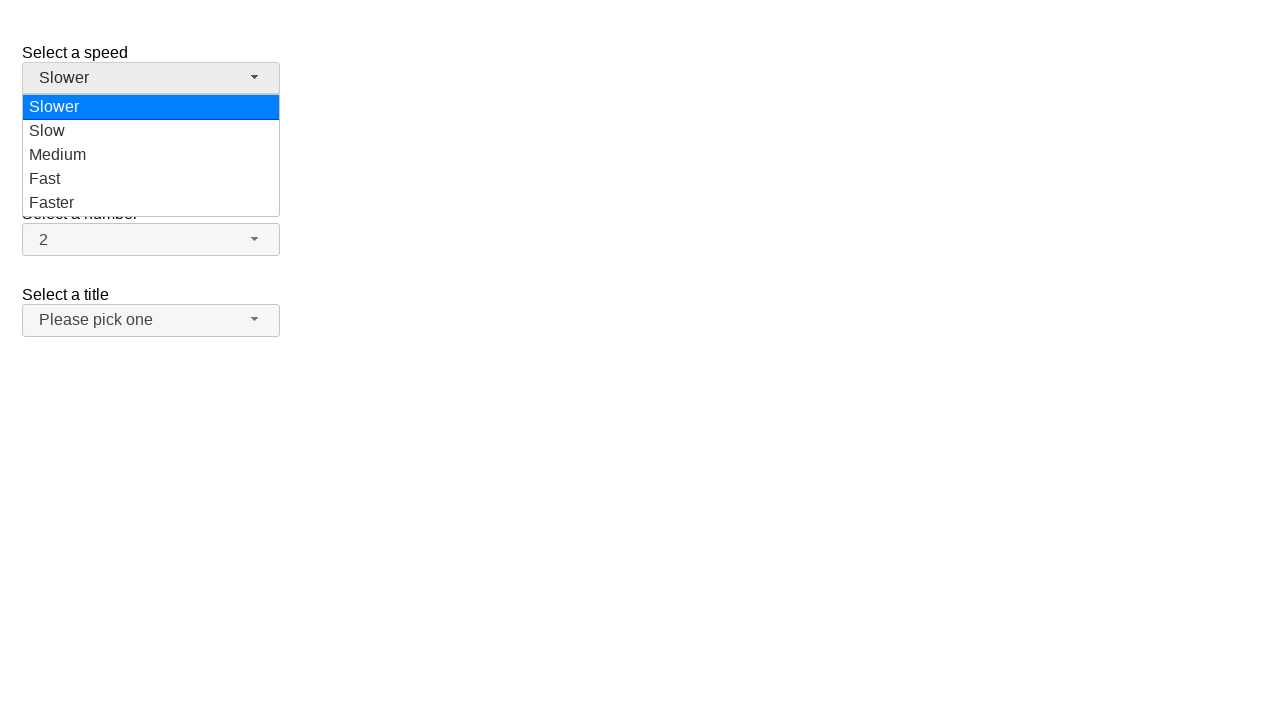

Speed dropdown menu options loaded again
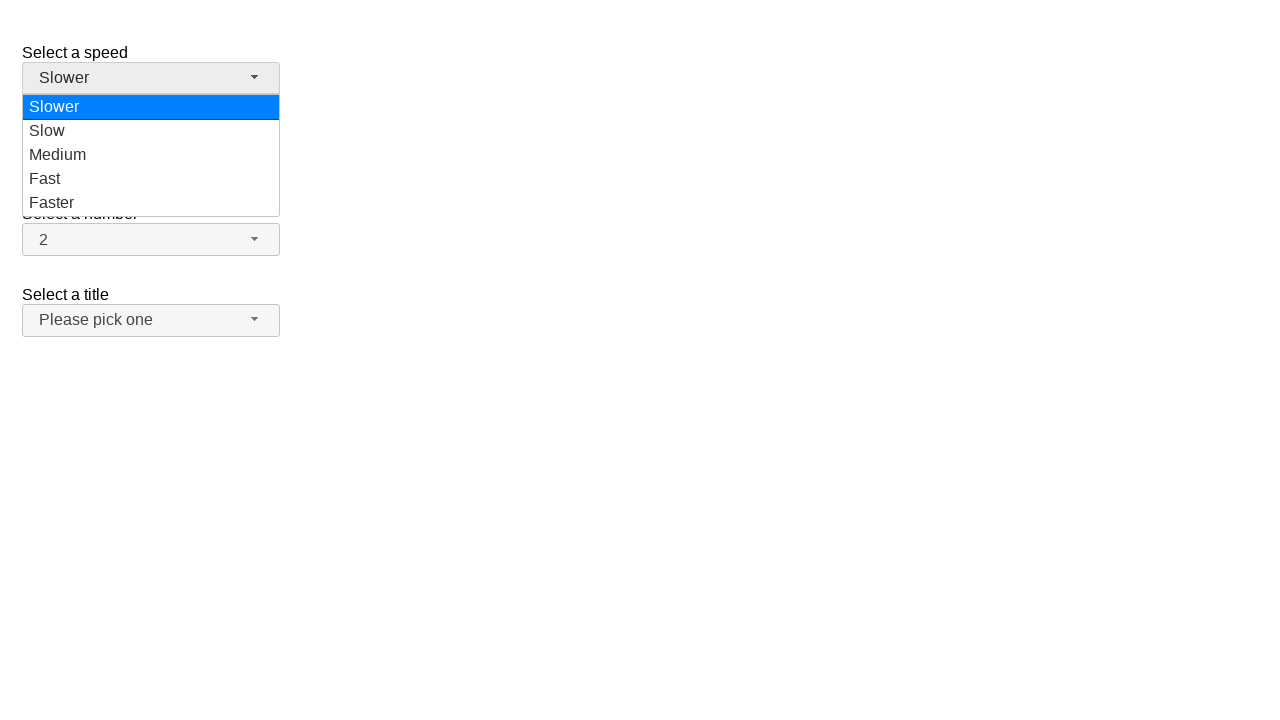

Retrieved all speed option elements from dropdown menu
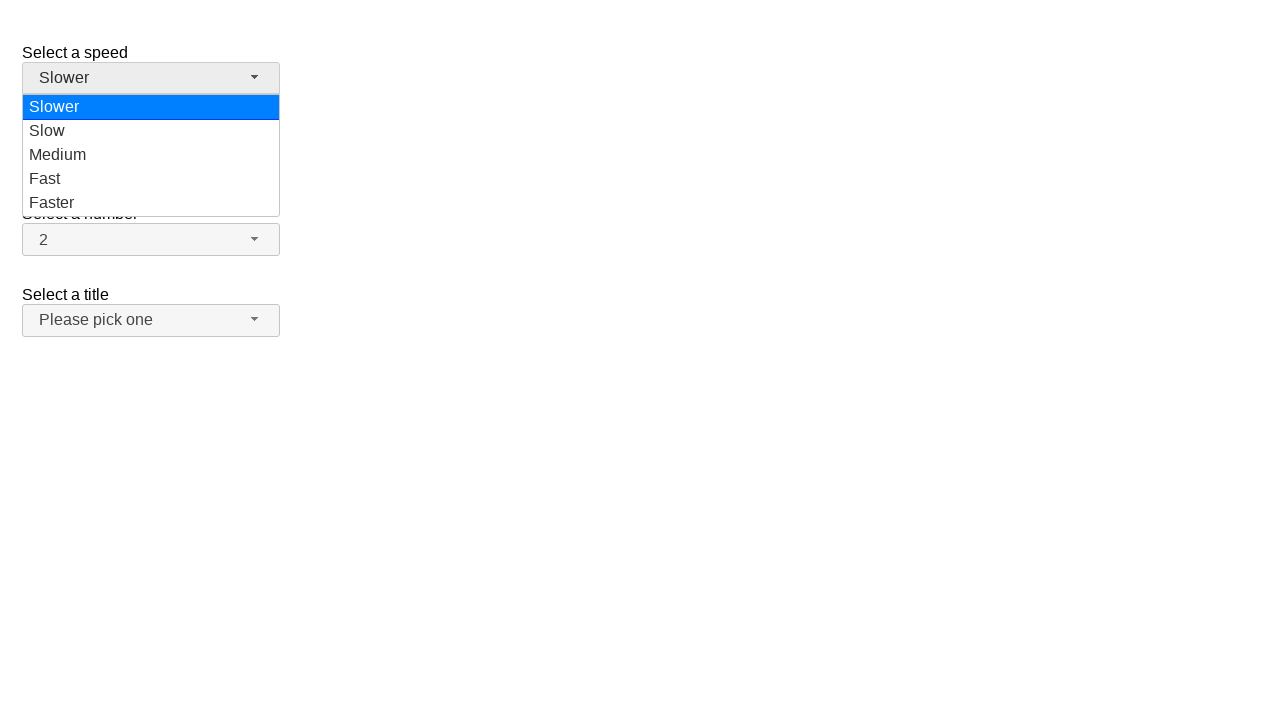

Clicked 'Faster' option from speed dropdown at (151, 203) on ul#speed-menu div[role='option'] >> nth=4
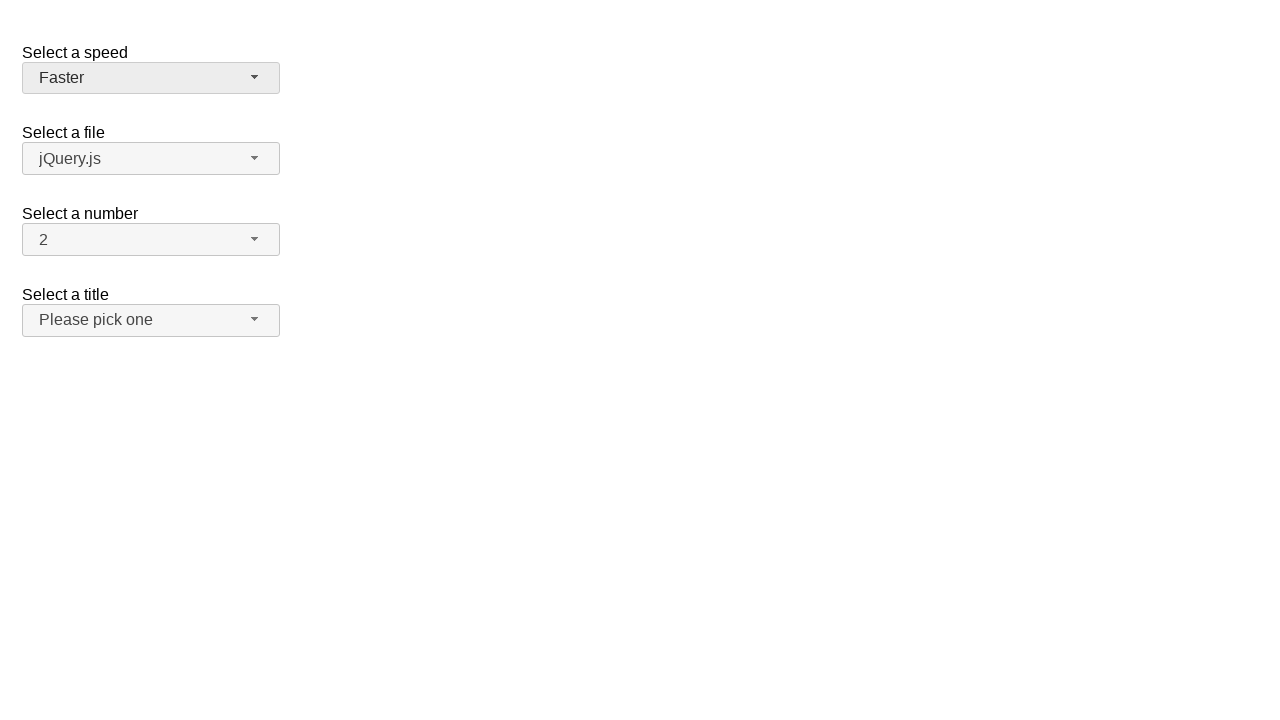

Clicked speed dropdown button to open menu once more at (151, 78) on span#speed-button
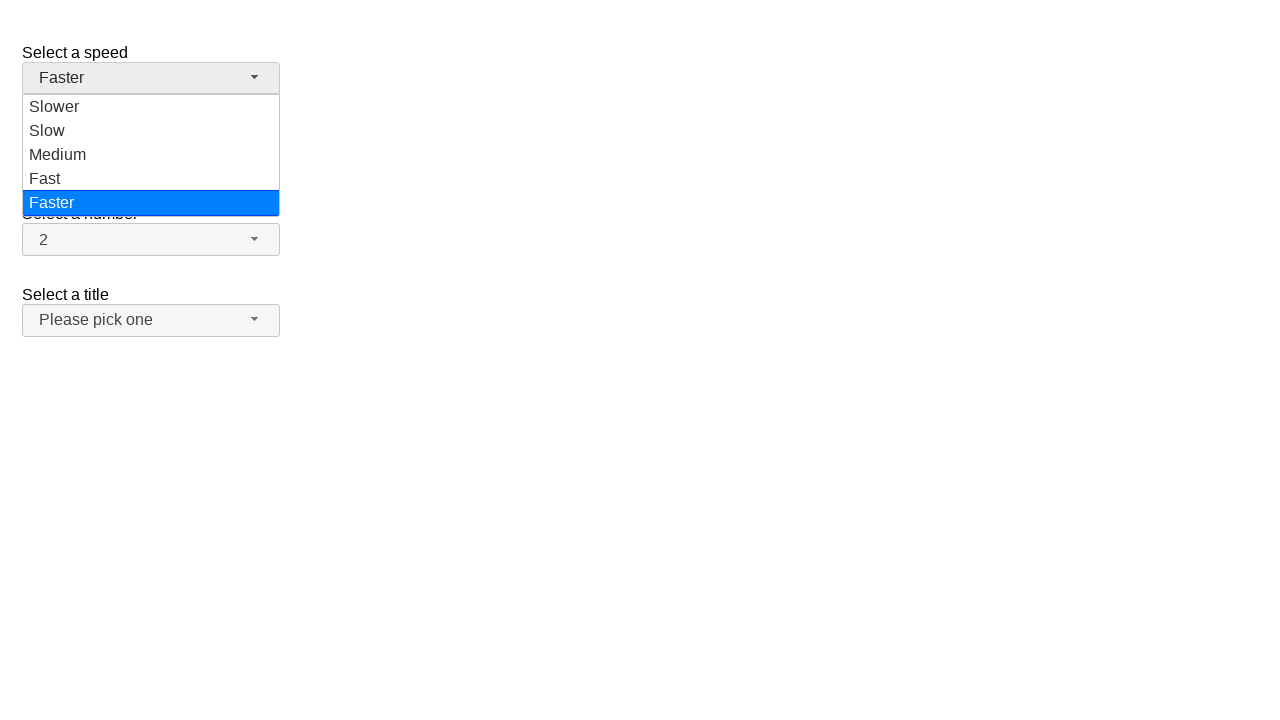

Speed dropdown menu options loaded for final selection
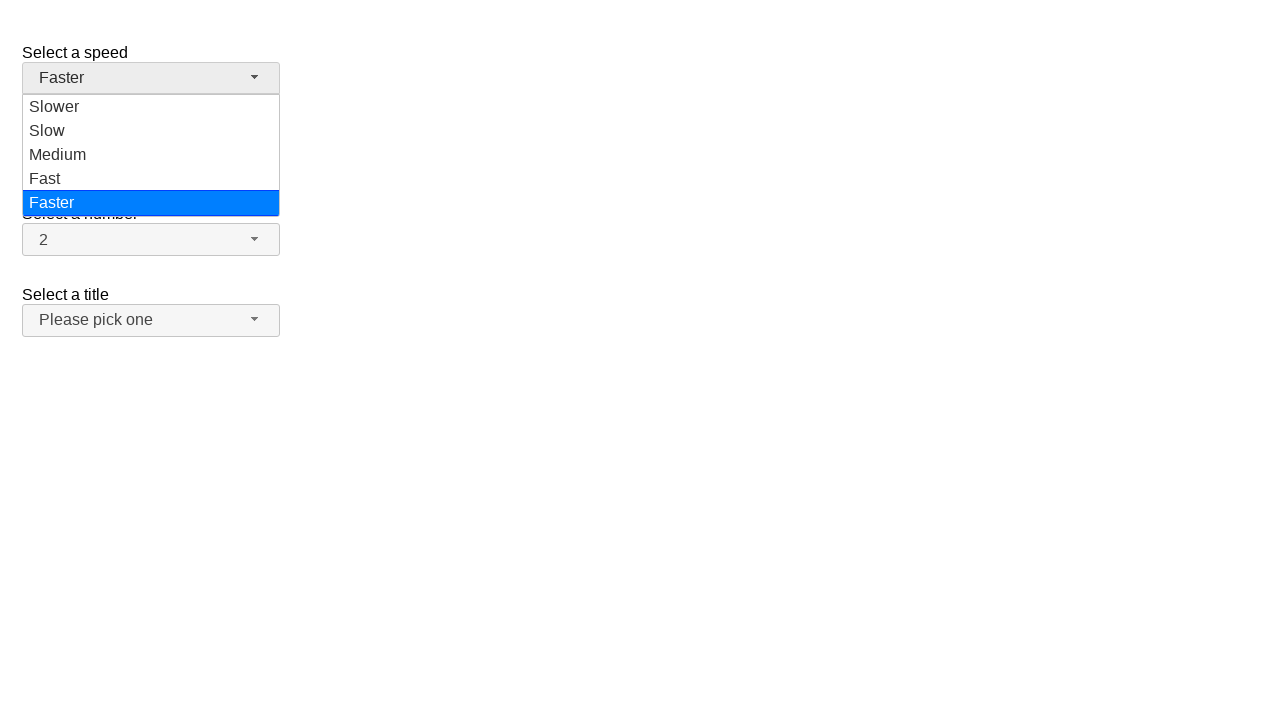

Retrieved all speed option elements from dropdown menu
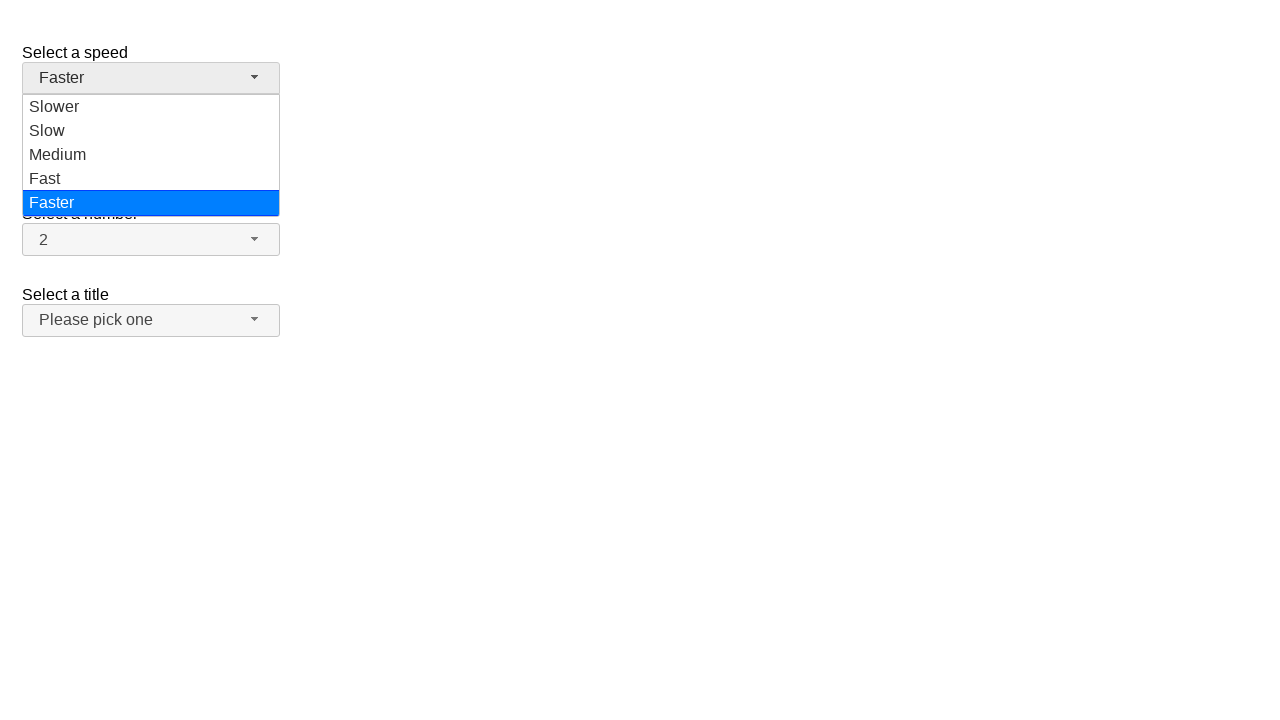

Clicked 'Medium' option from speed dropdown at (151, 155) on ul#speed-menu div[role='option'] >> nth=2
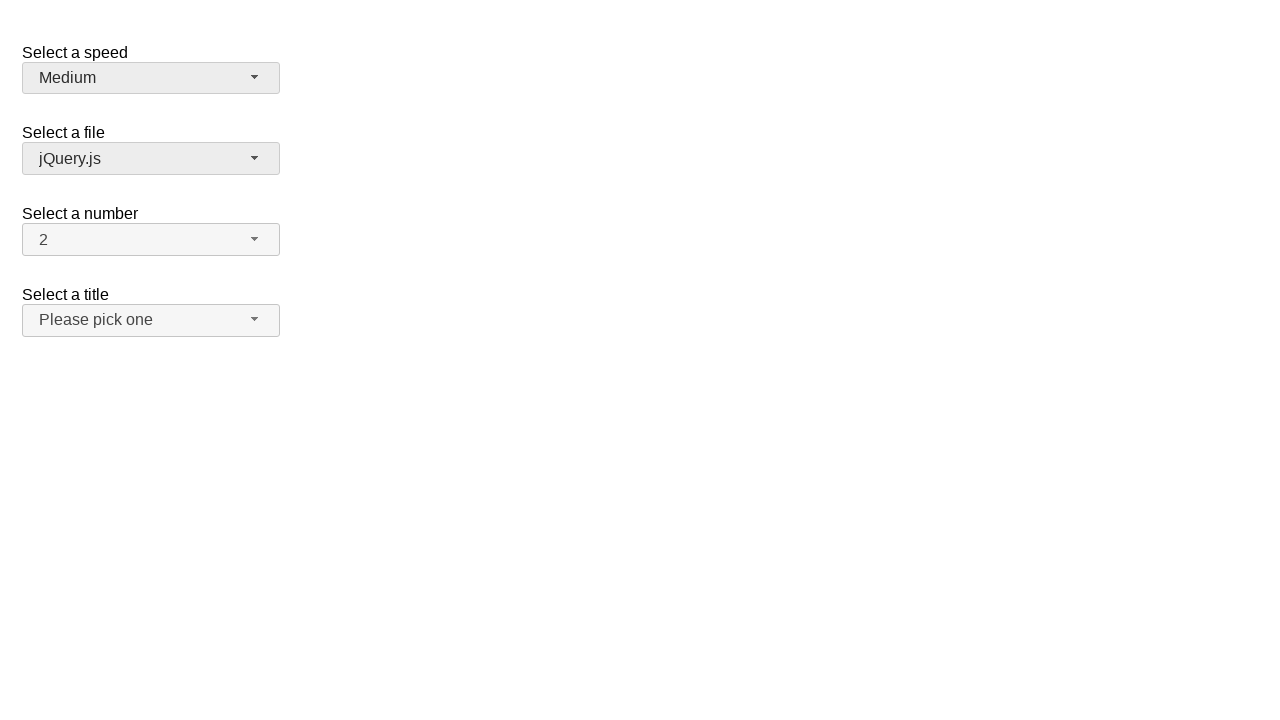

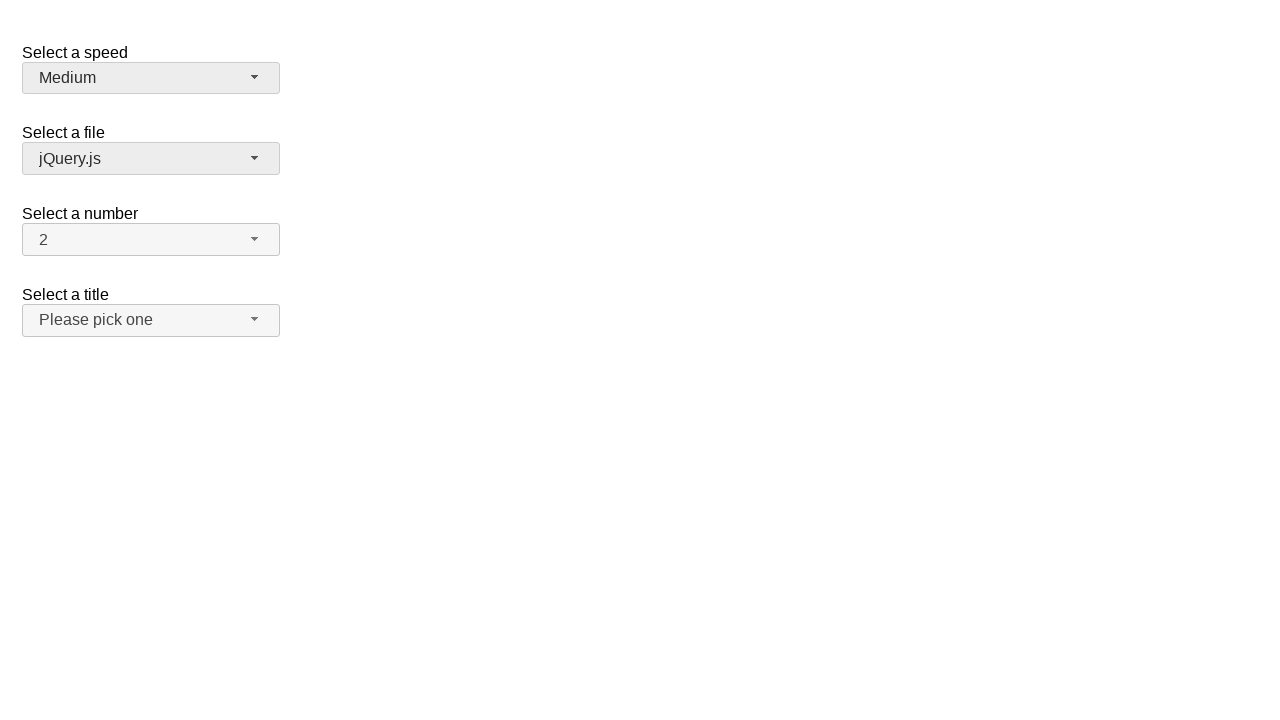